Increases the bet by 2 points, plays a round, and verifies the total spins and bet values are displayed

Starting URL: http://slotmachinescript.com/

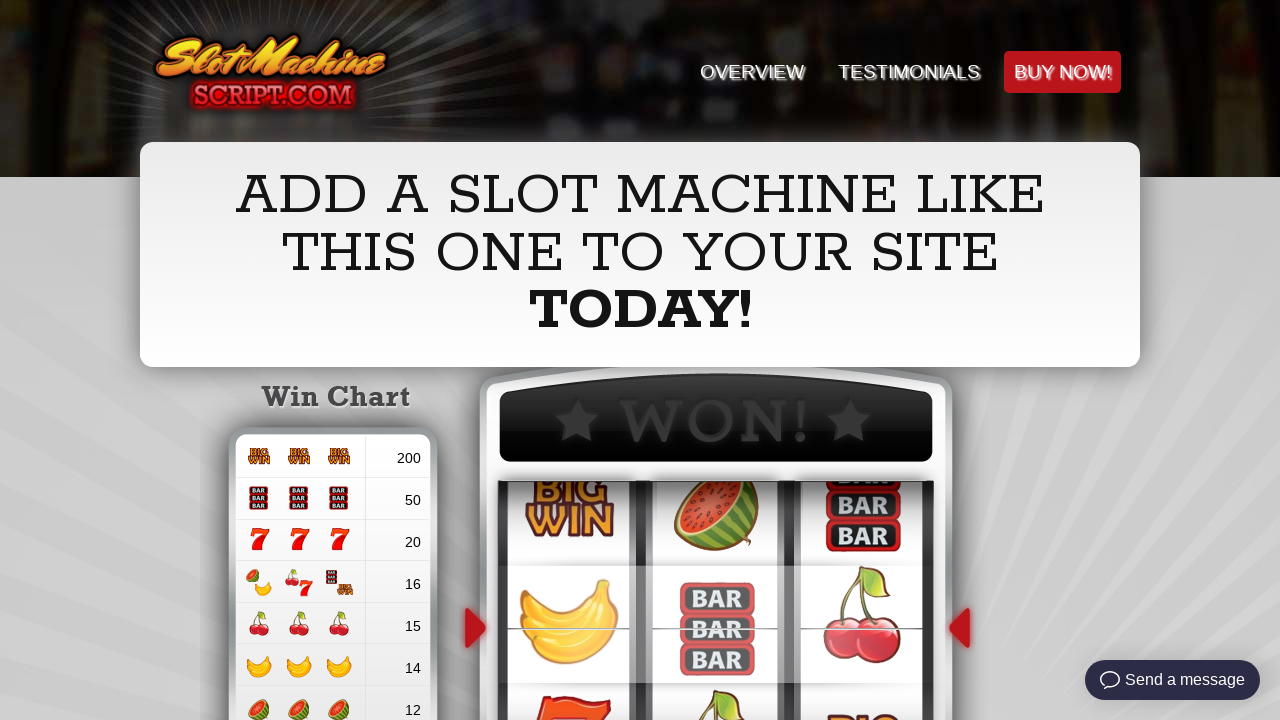

Clicked bet increase button at (816, 360) on #betSpinUp
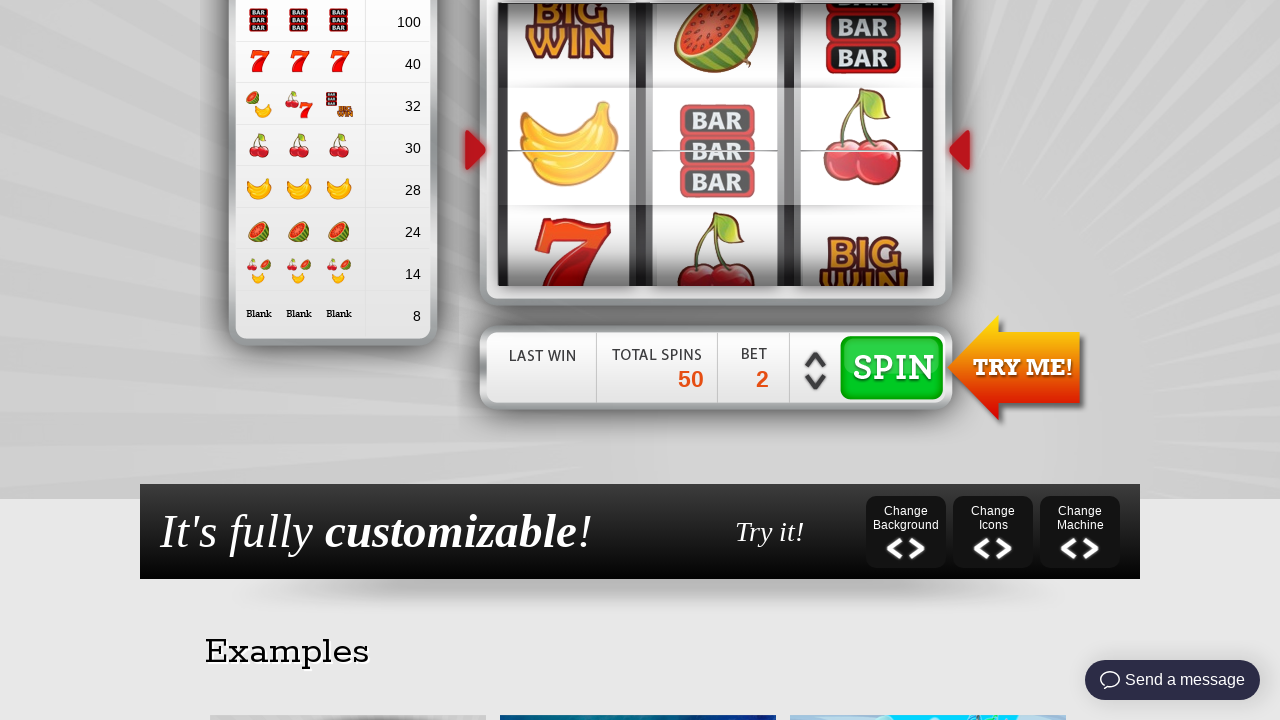

Clicked bet increase button at (816, 360) on #betSpinUp
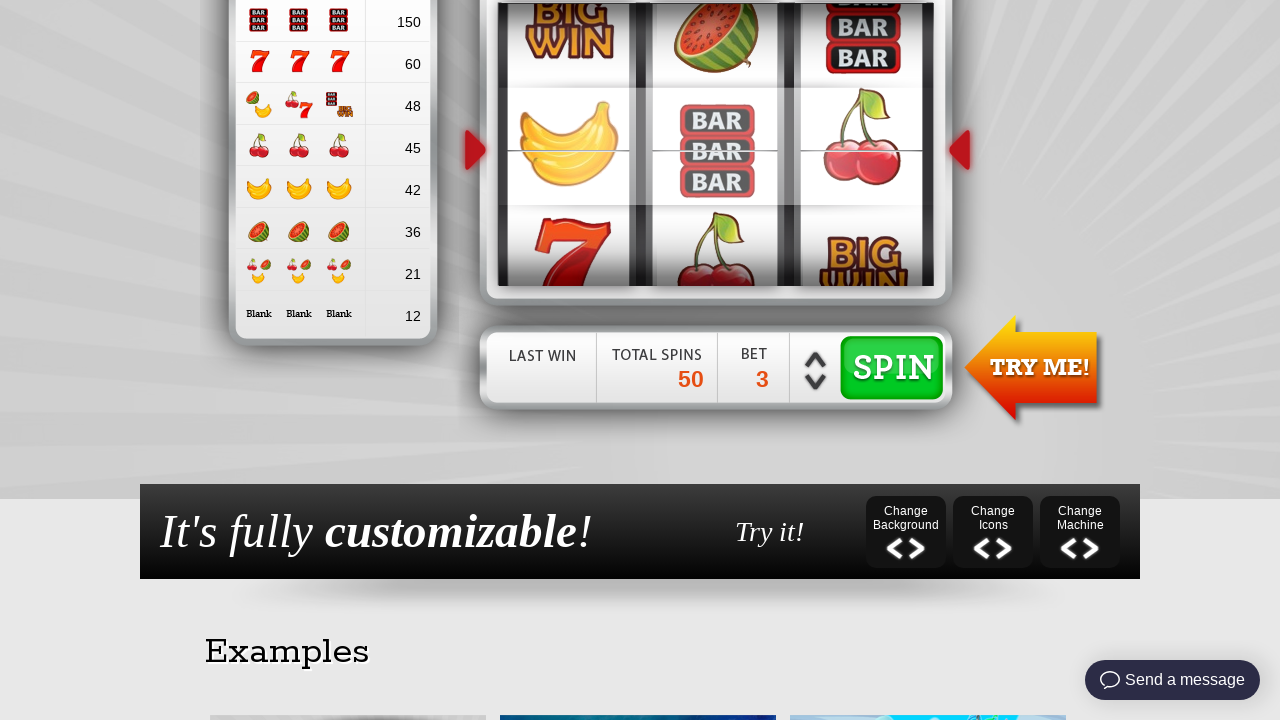

Clicked SPIN button to play a round at (892, 364) on #spinButton
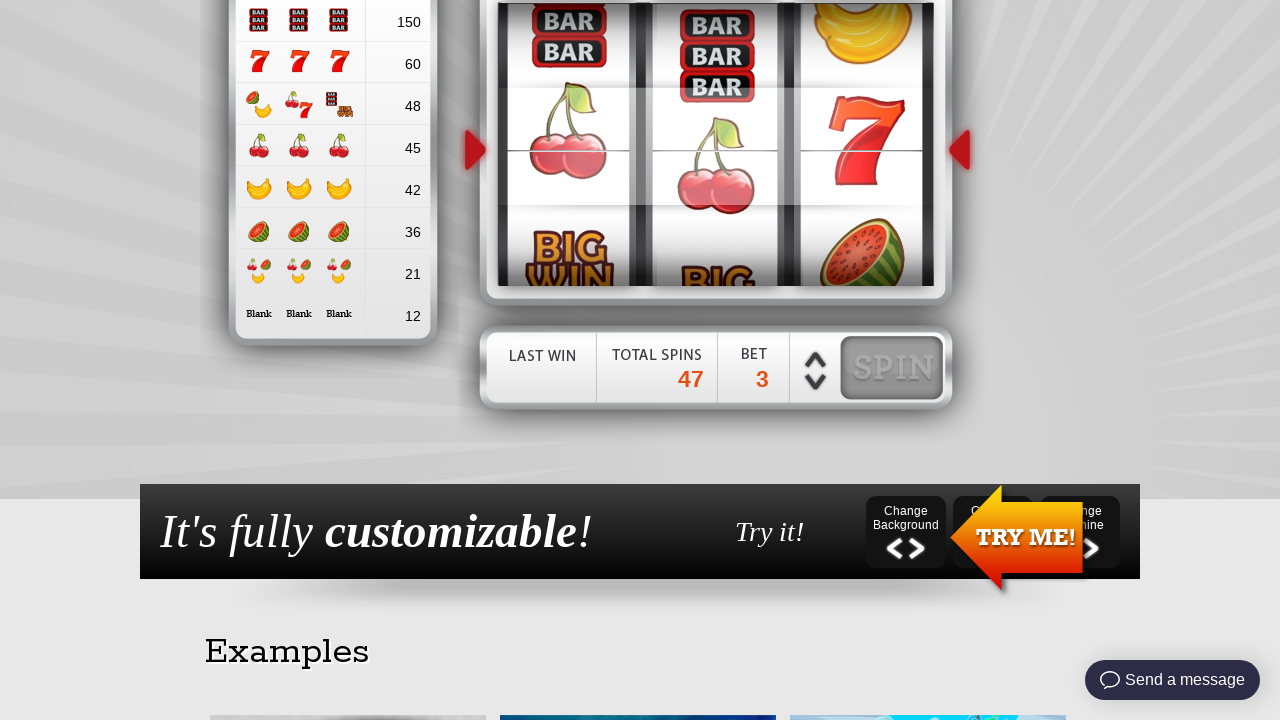

Spin completed and button is enabled again
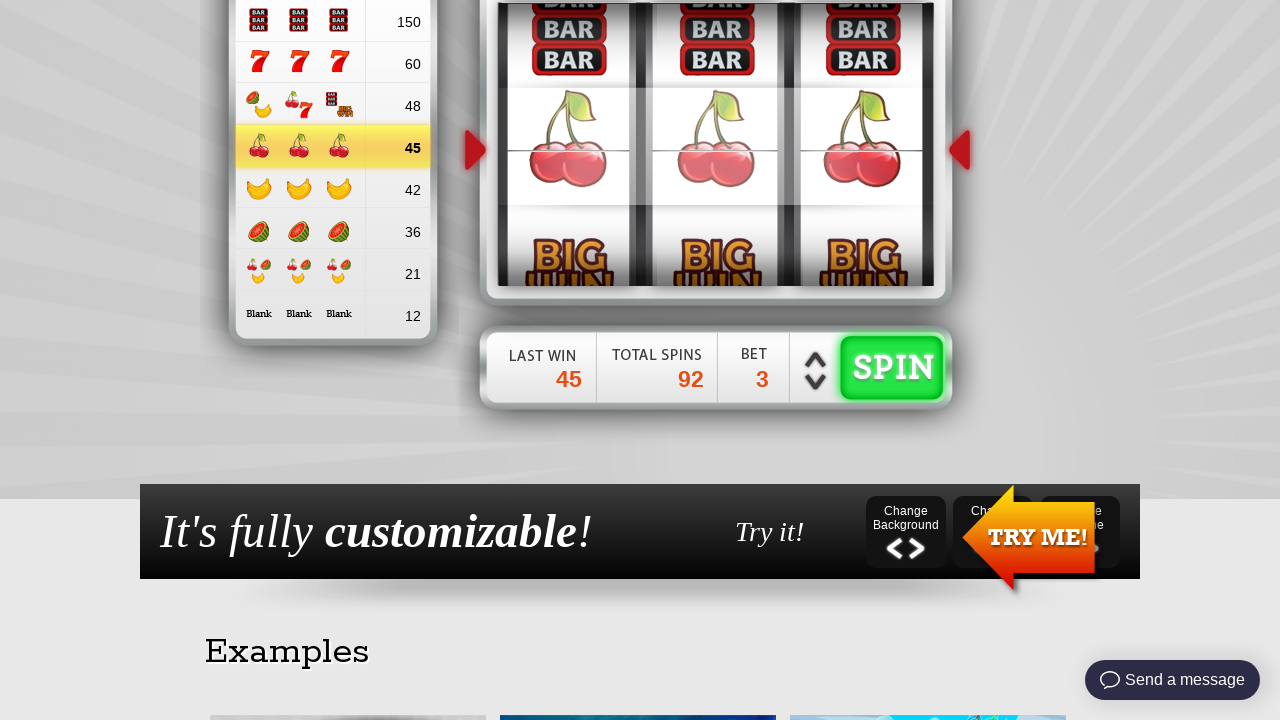

Retrieved bet value: 3
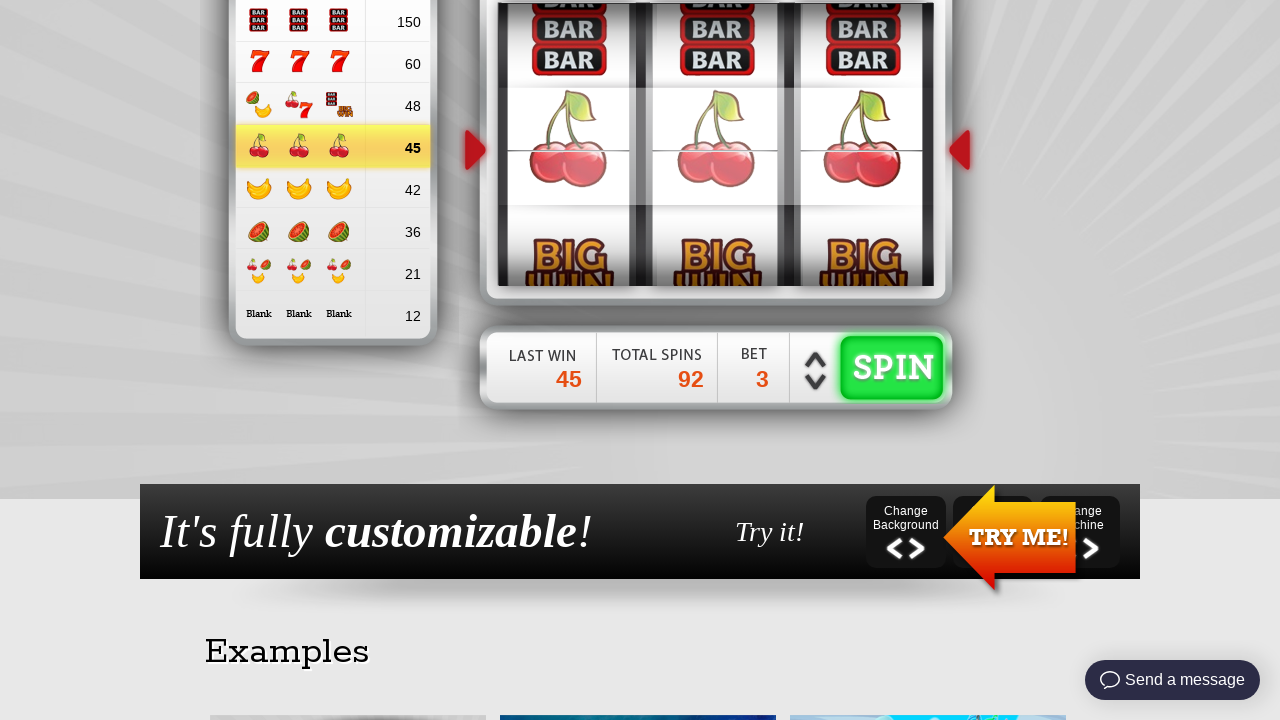

Retrieved credits value: 92
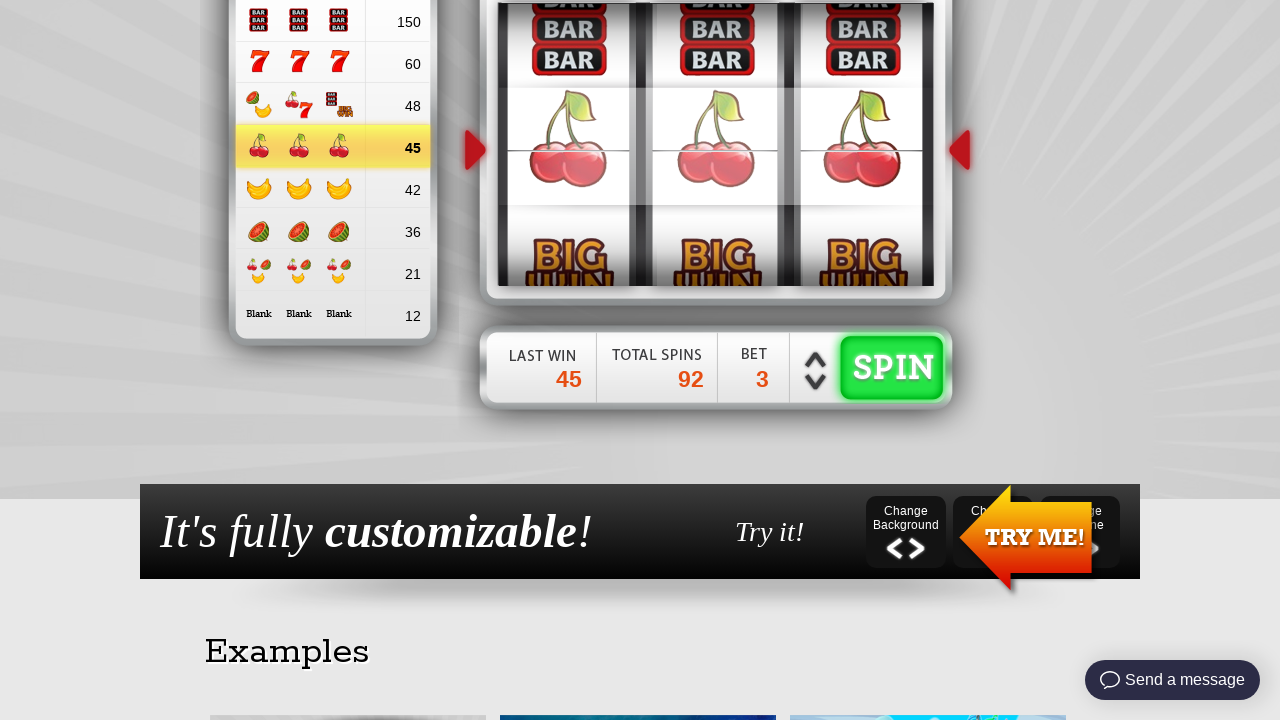

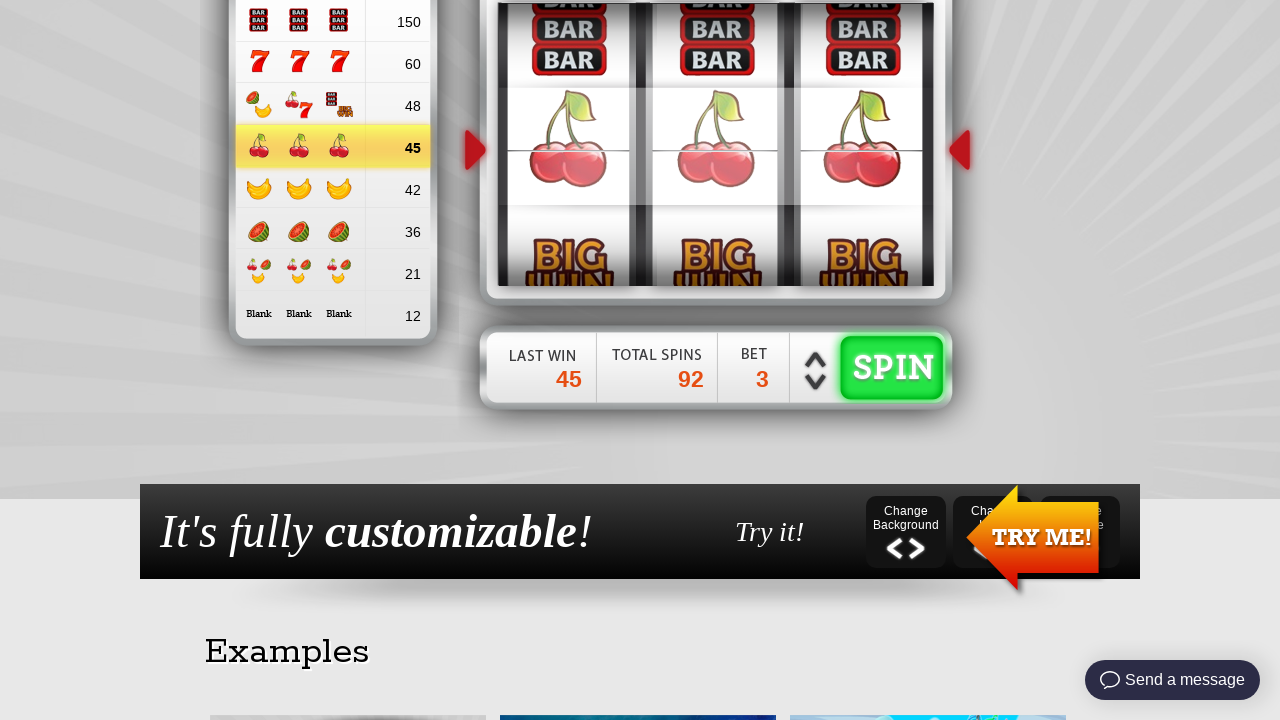